Tests drag and drop functionality on the jQuery UI demo page by switching to an iframe, locating the draggable and droppable elements, and performing a drag and drop action.

Starting URL: http://jqueryui.com/droppable/

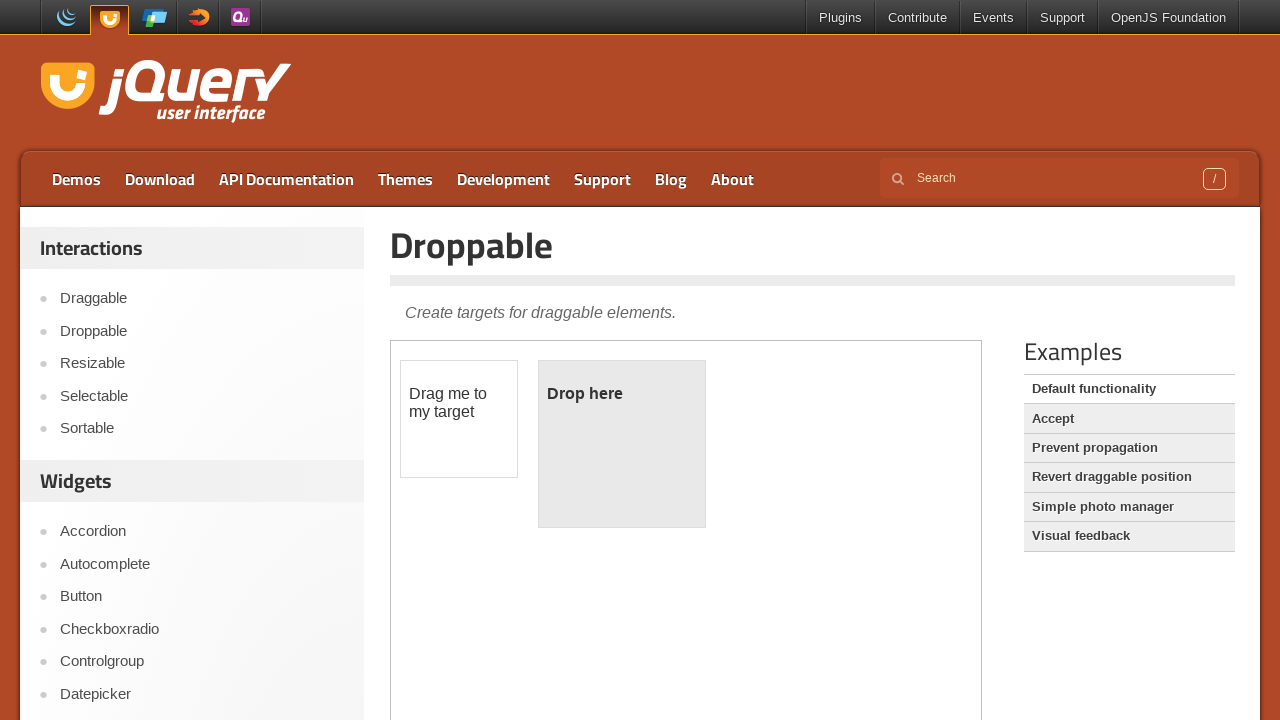

Navigated to jQuery UI droppable demo page
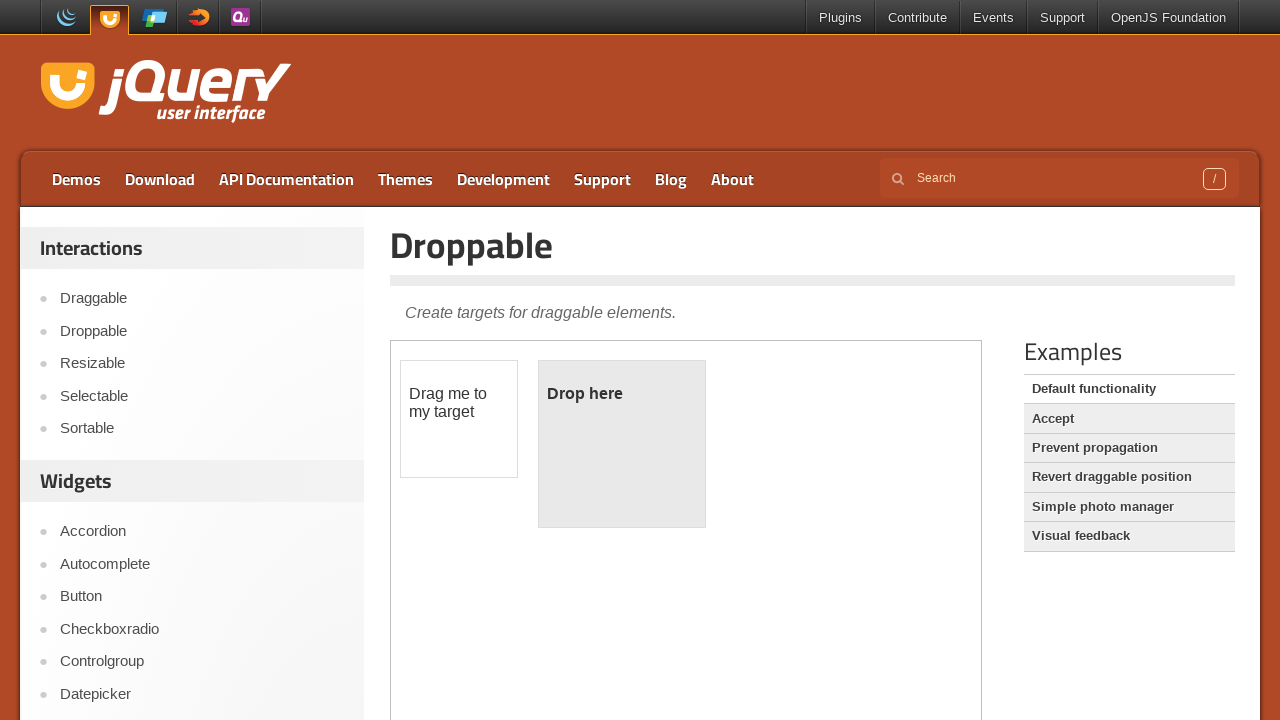

Located demo iframe
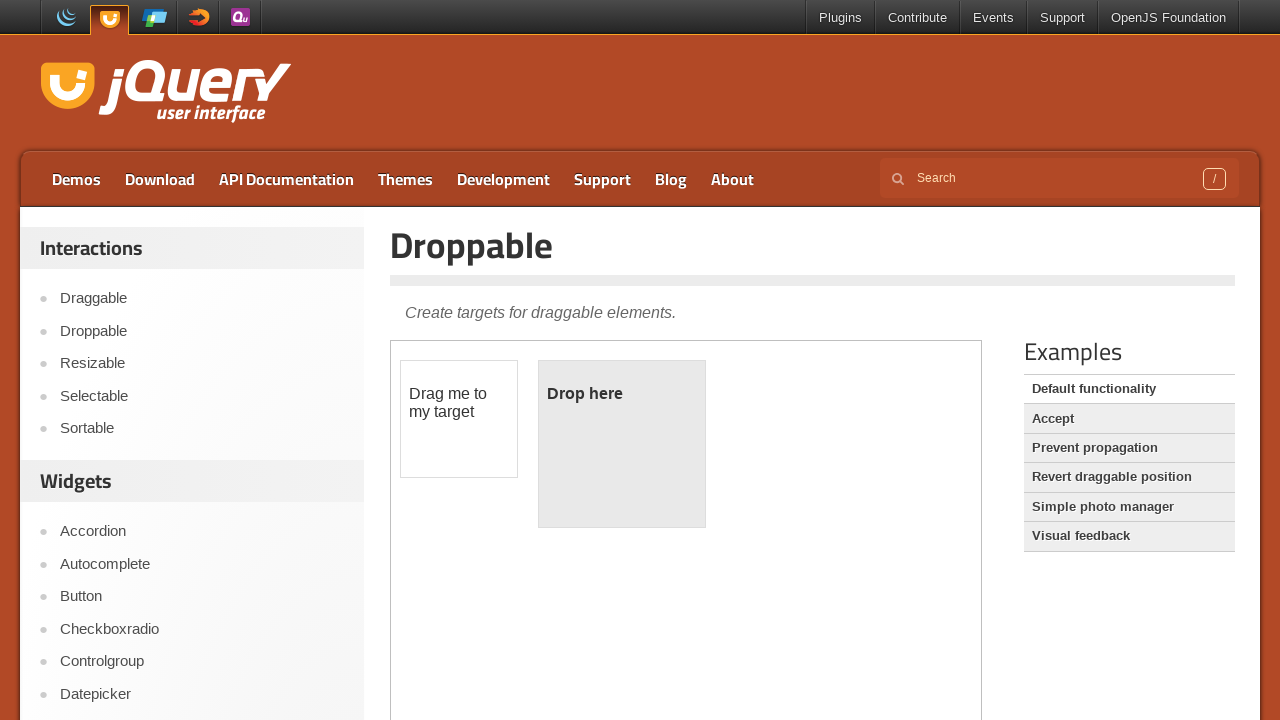

Located draggable element with id 'draggable'
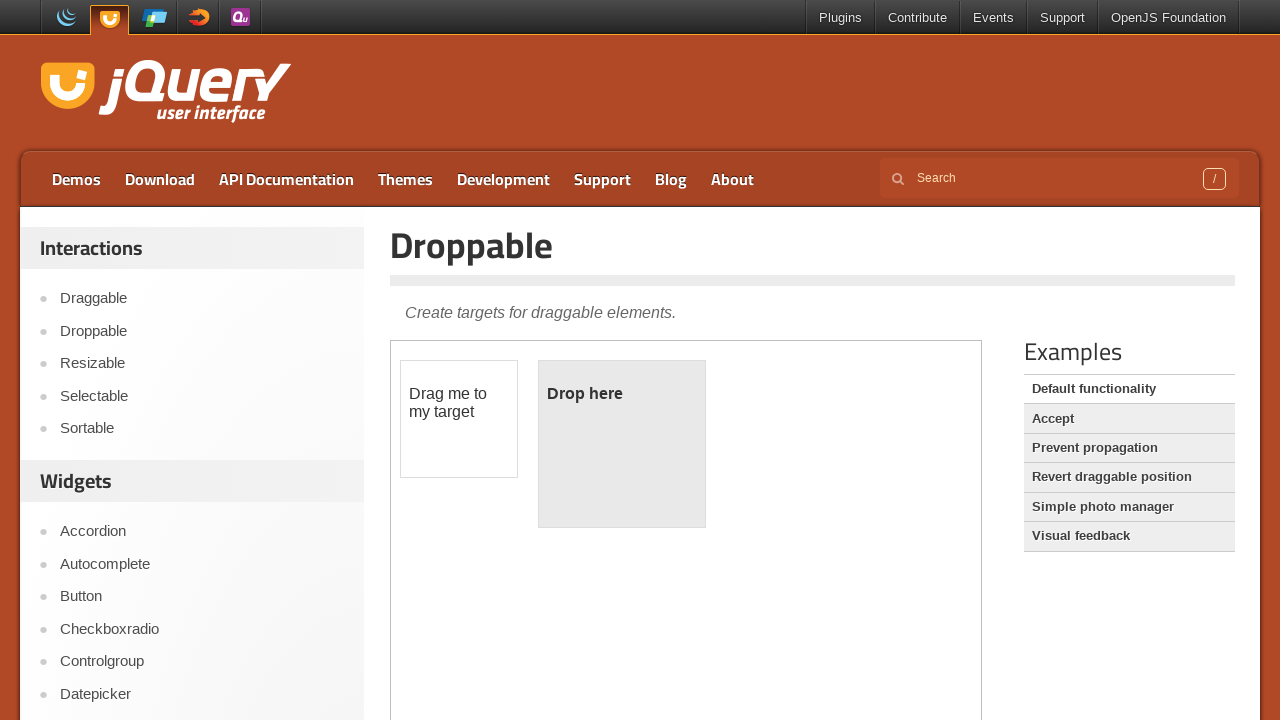

Located droppable element with id 'droppable'
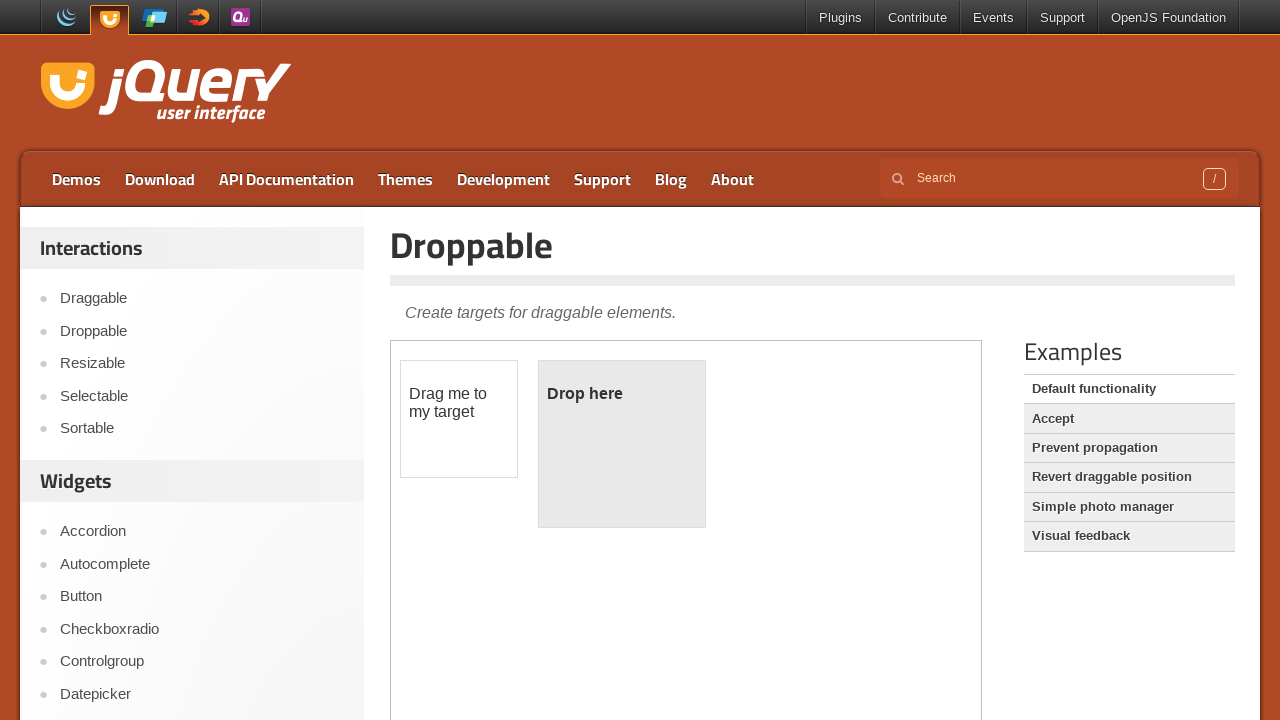

Dragged element from draggable to droppable at (622, 444)
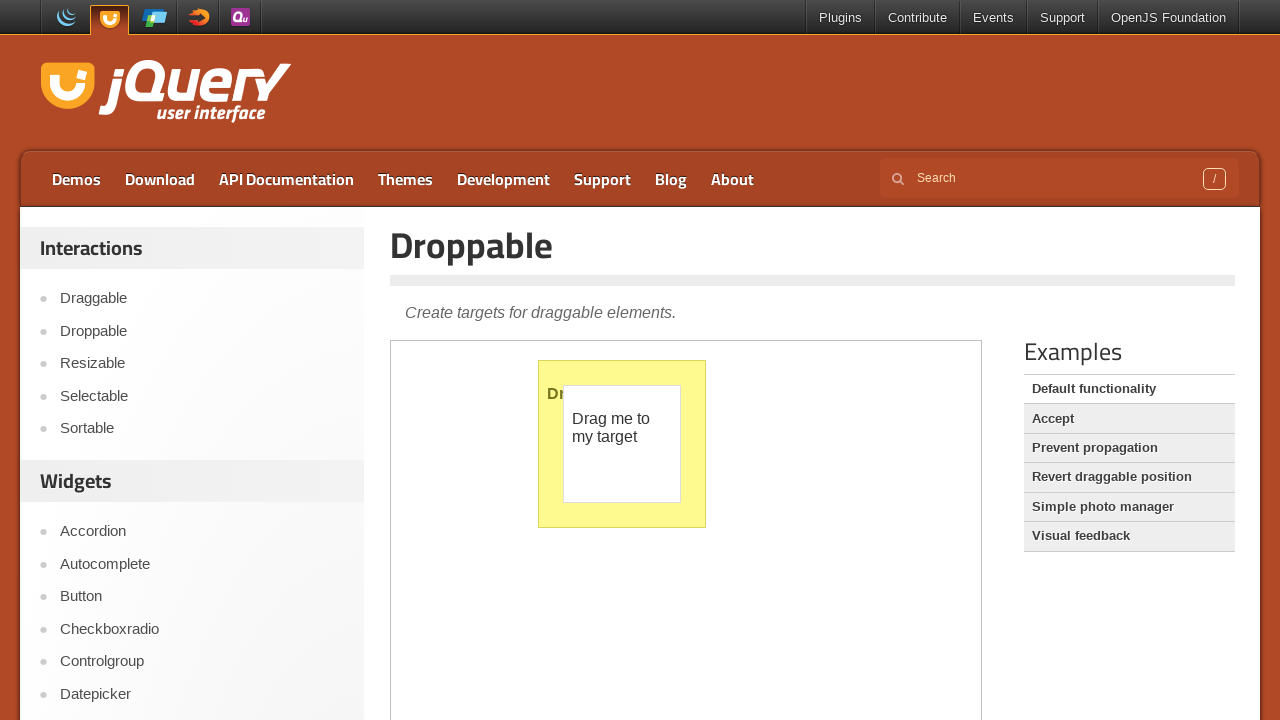

Verified drop was successful - droppable element now displays 'Dropped!' text
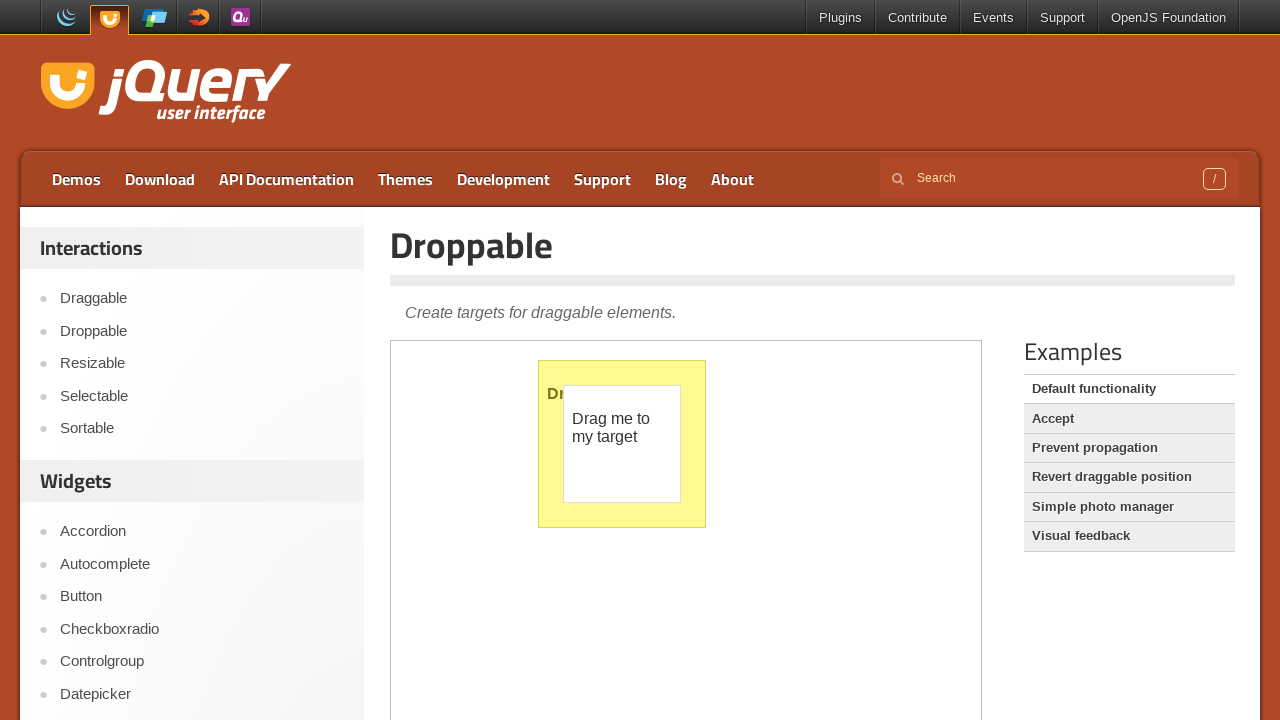

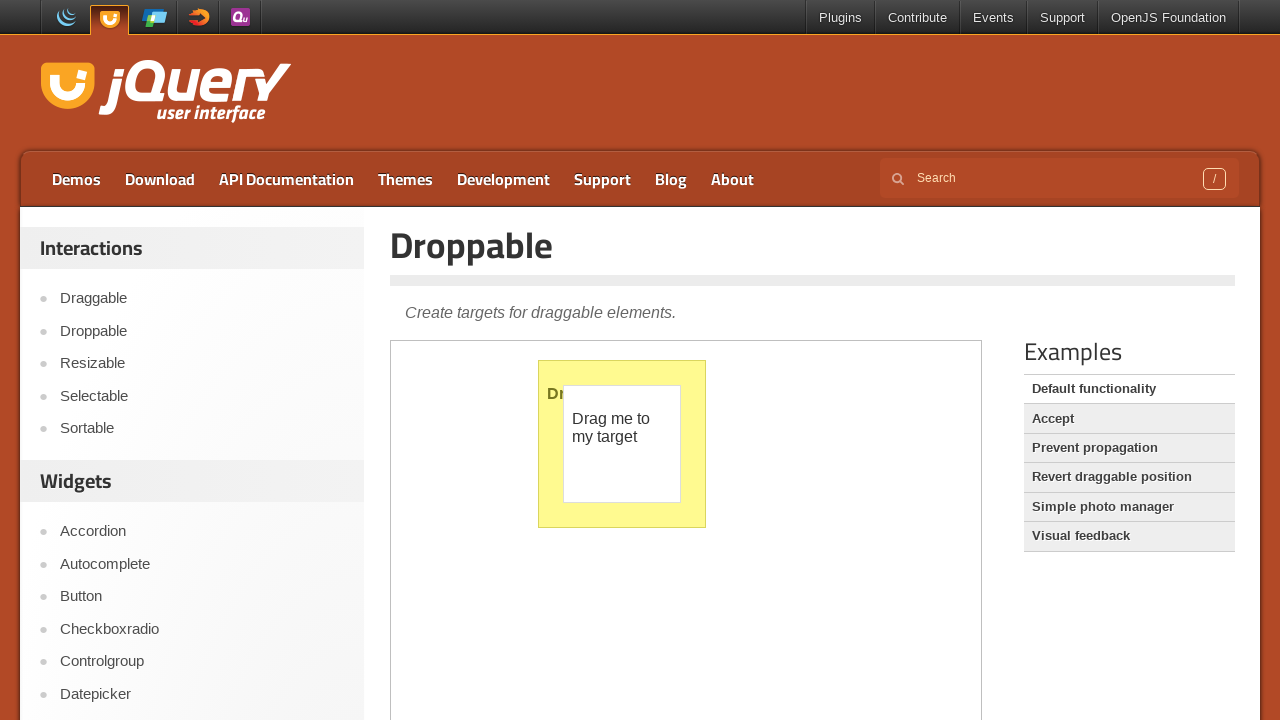